Tests JavaScript prompt interaction within an iframe by navigating to W3Schools tryit page, switching to the iframe, clicking a button to trigger a prompt dialog, entering text, and accepting it.

Starting URL: https://www.w3schools.com/jsref/tryit.asp?filename=tryjsref_prompt

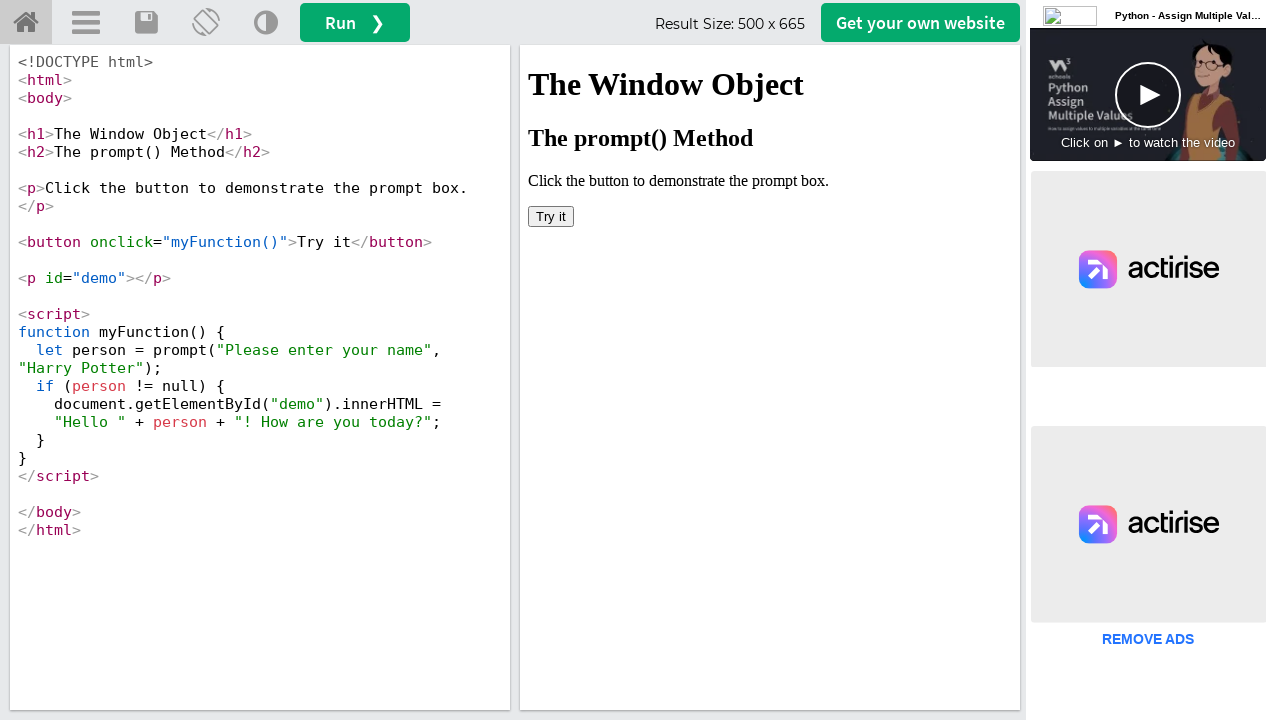

Located iframe with id 'iframeResult'
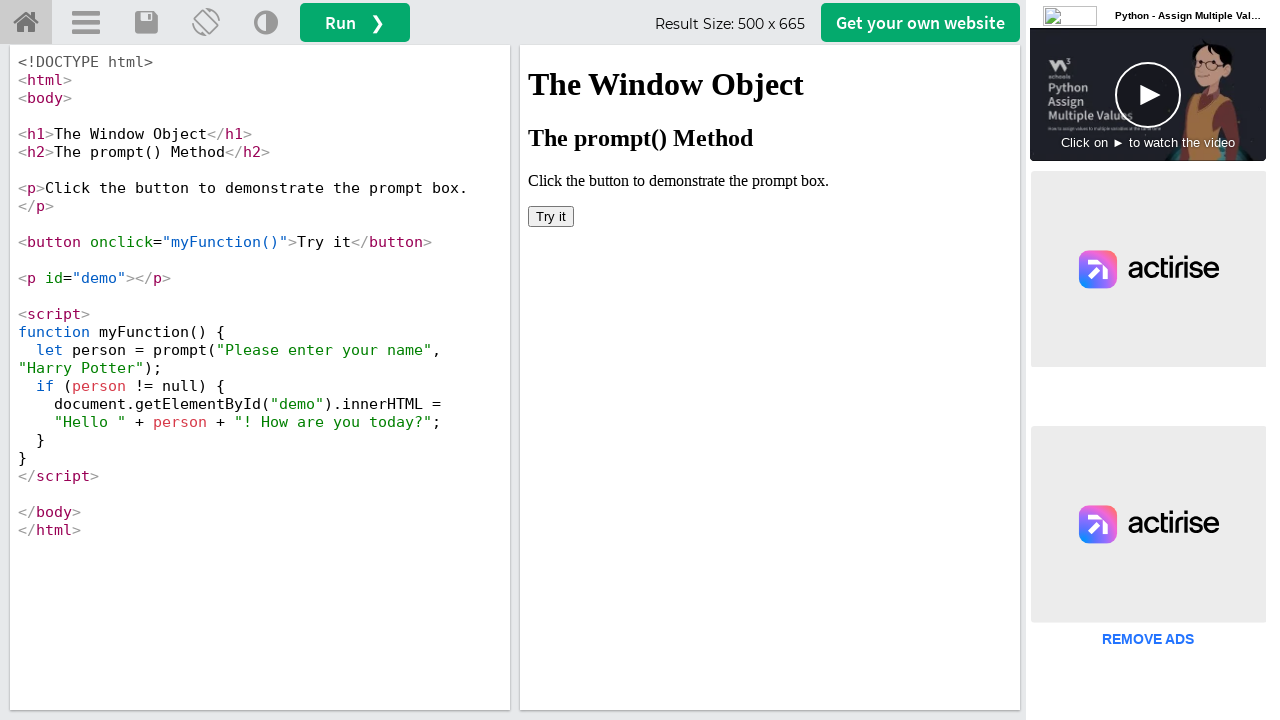

Set up dialog handler to accept prompts with 'Samantha'
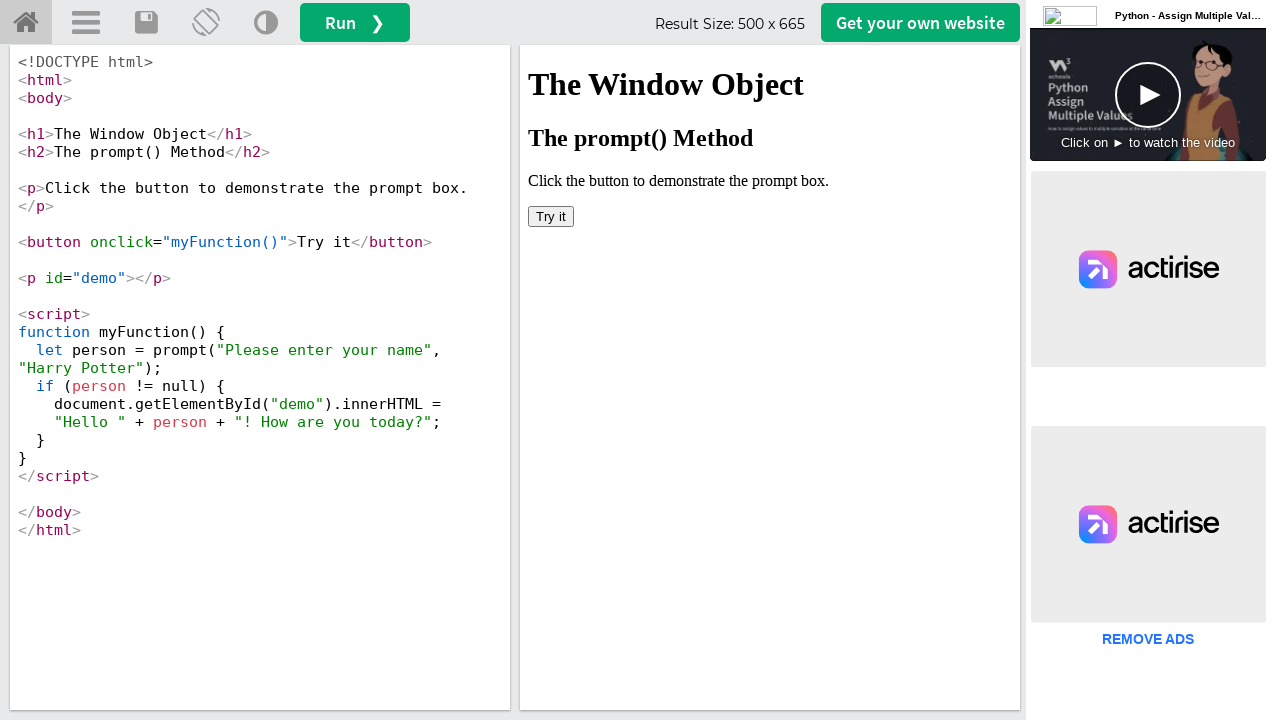

Clicked button inside iframe to trigger JavaScript prompt dialog at (551, 216) on #iframeResult >> internal:control=enter-frame >> xpath=/html/body/button
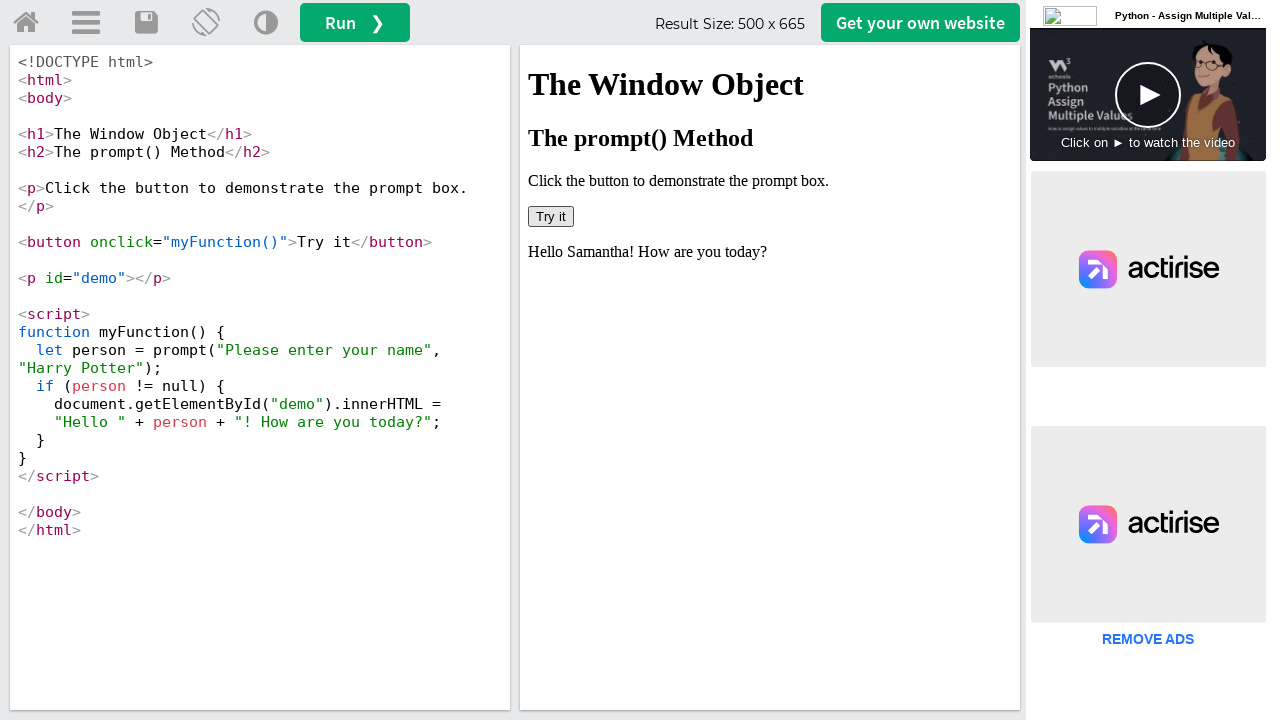

Waited 1000ms for dialog interaction to complete
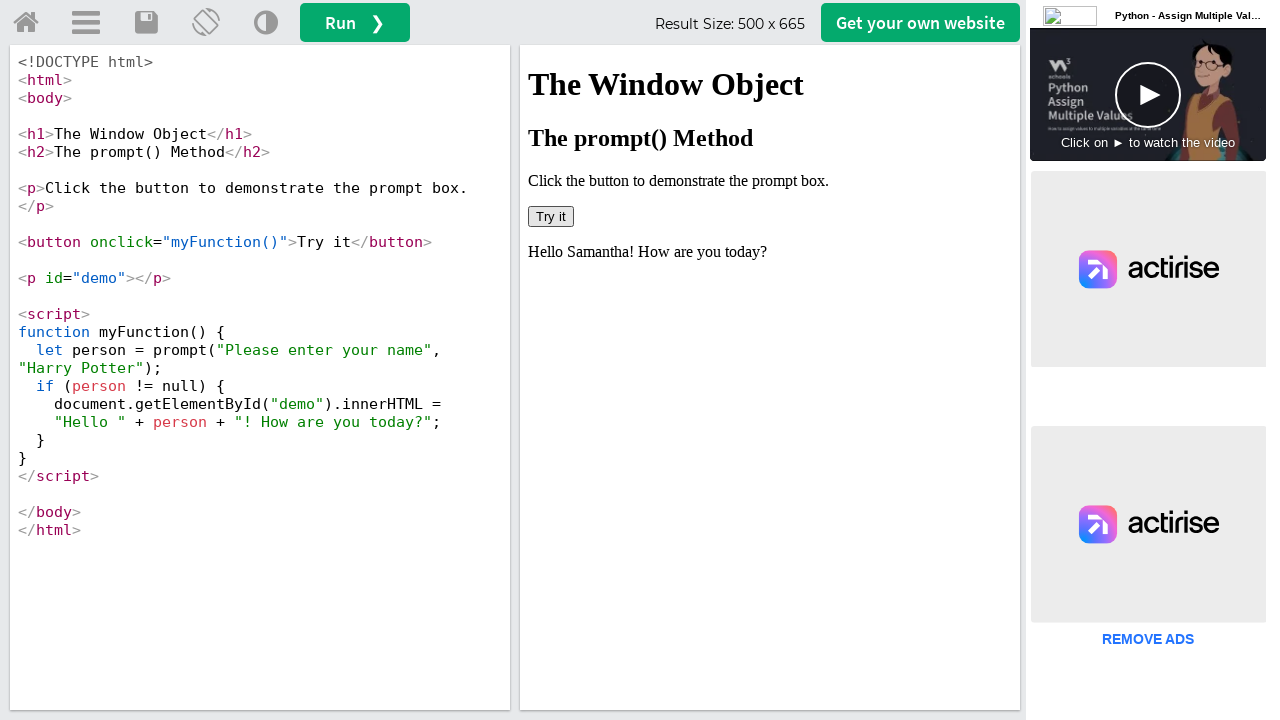

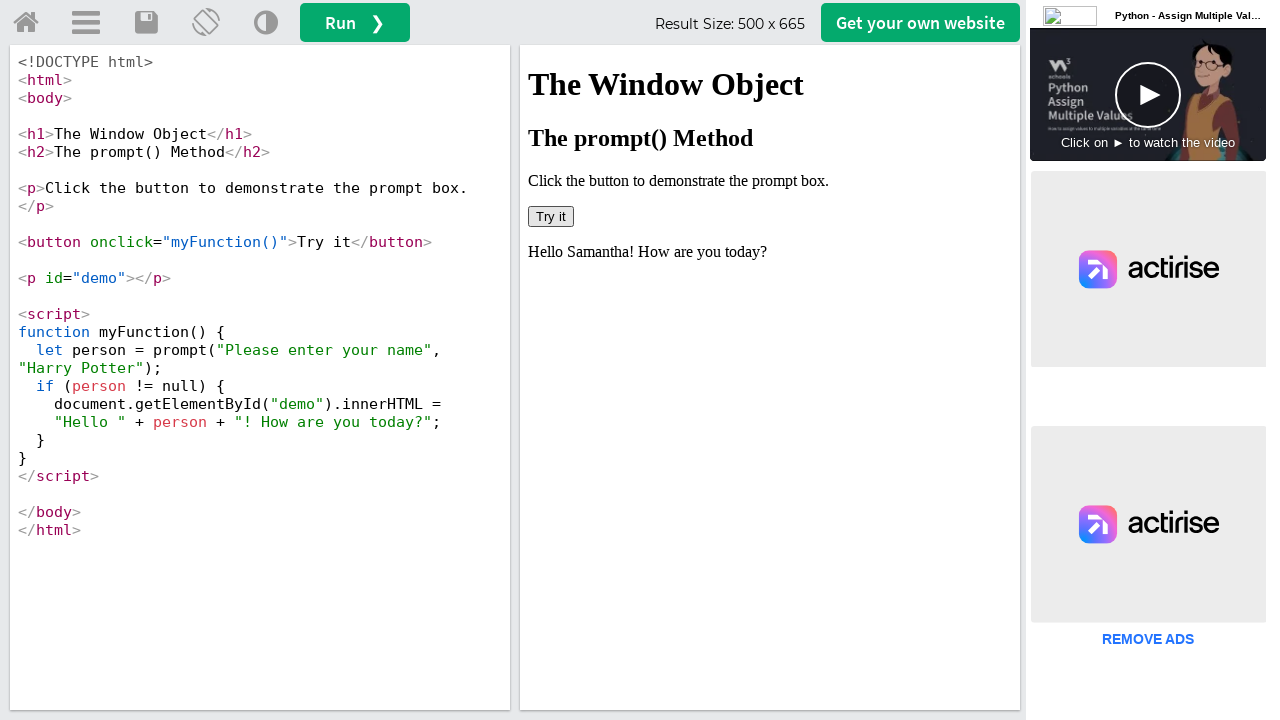